Tests the football statistics page by selecting a country from dropdown and clicking the "All matches" button to display match data

Starting URL: https://www.adamchoi.co.uk/overs/detailed

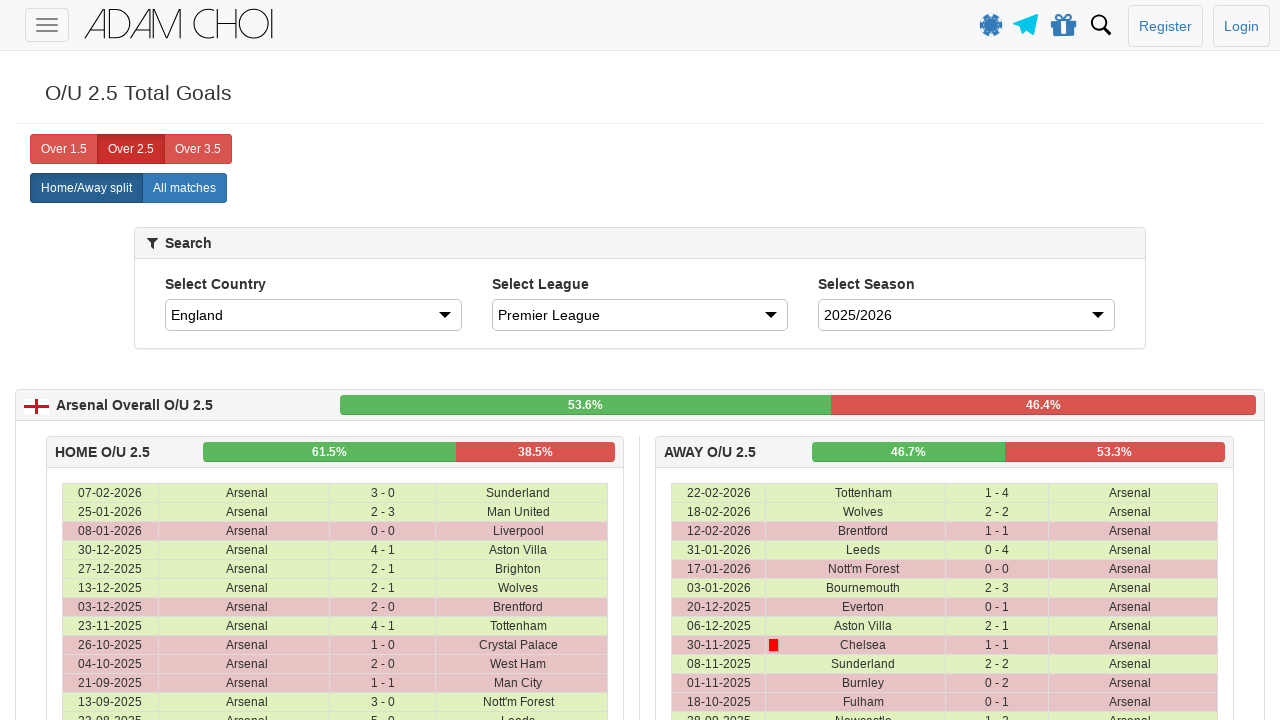

Country dropdown selector loaded
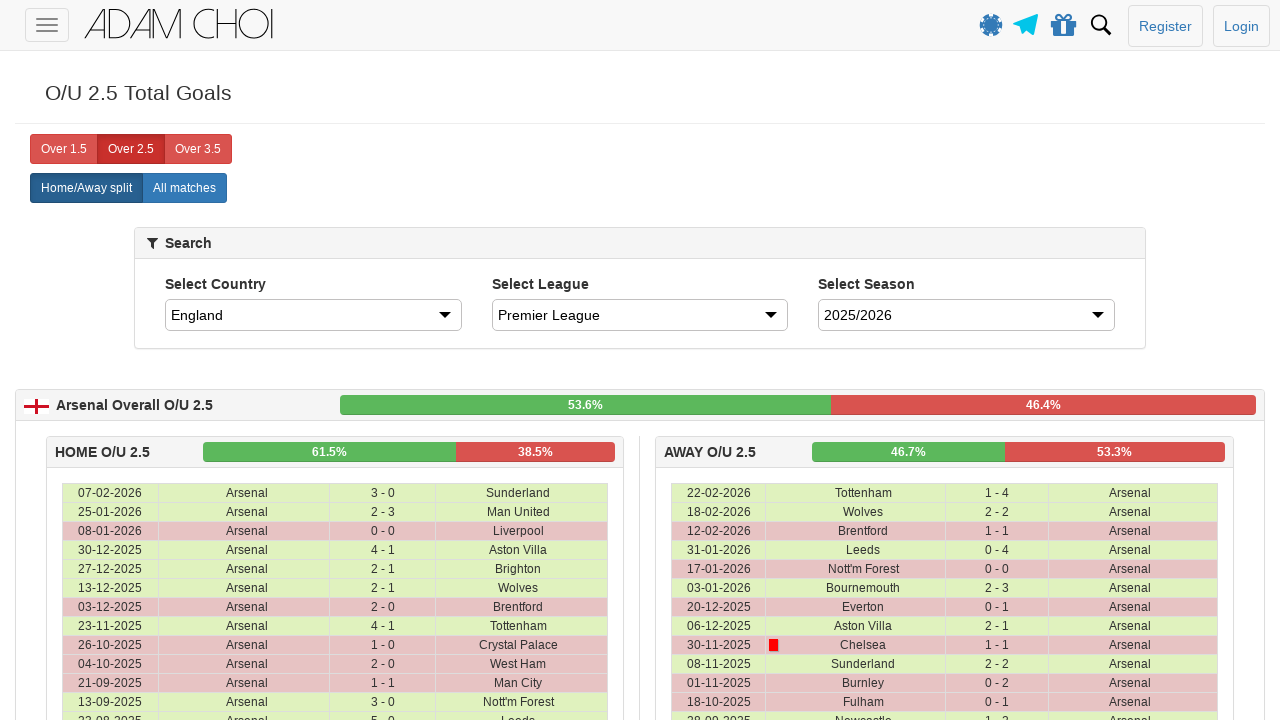

Selected Spain from country dropdown on #country
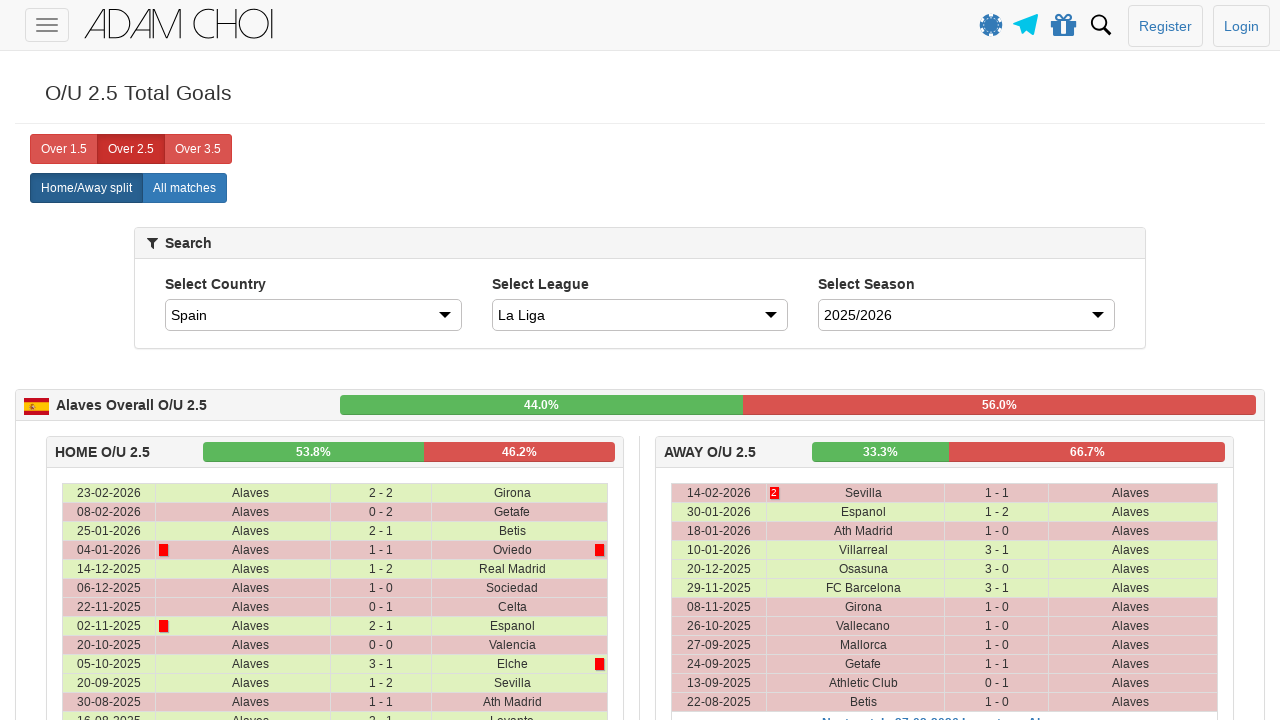

Clicked the 'All matches' button to display match data at (184, 188) on label[analytics-event="All matches"]
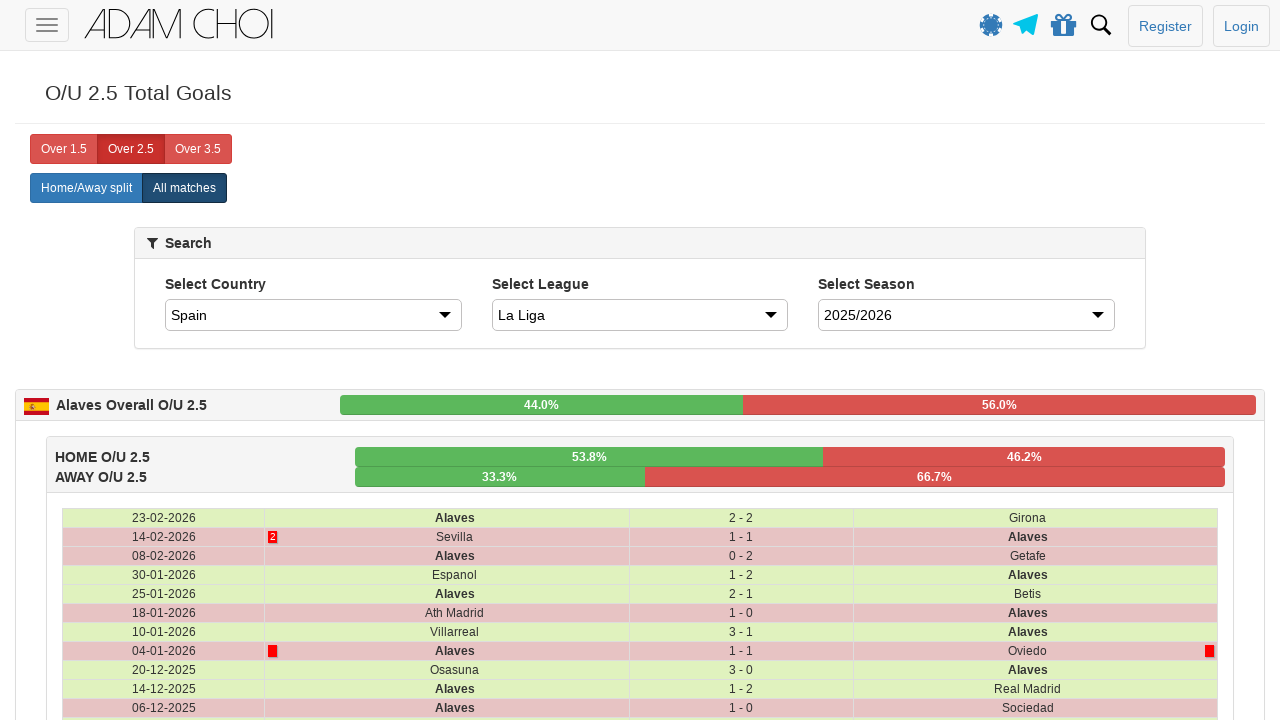

Match data table loaded and visible
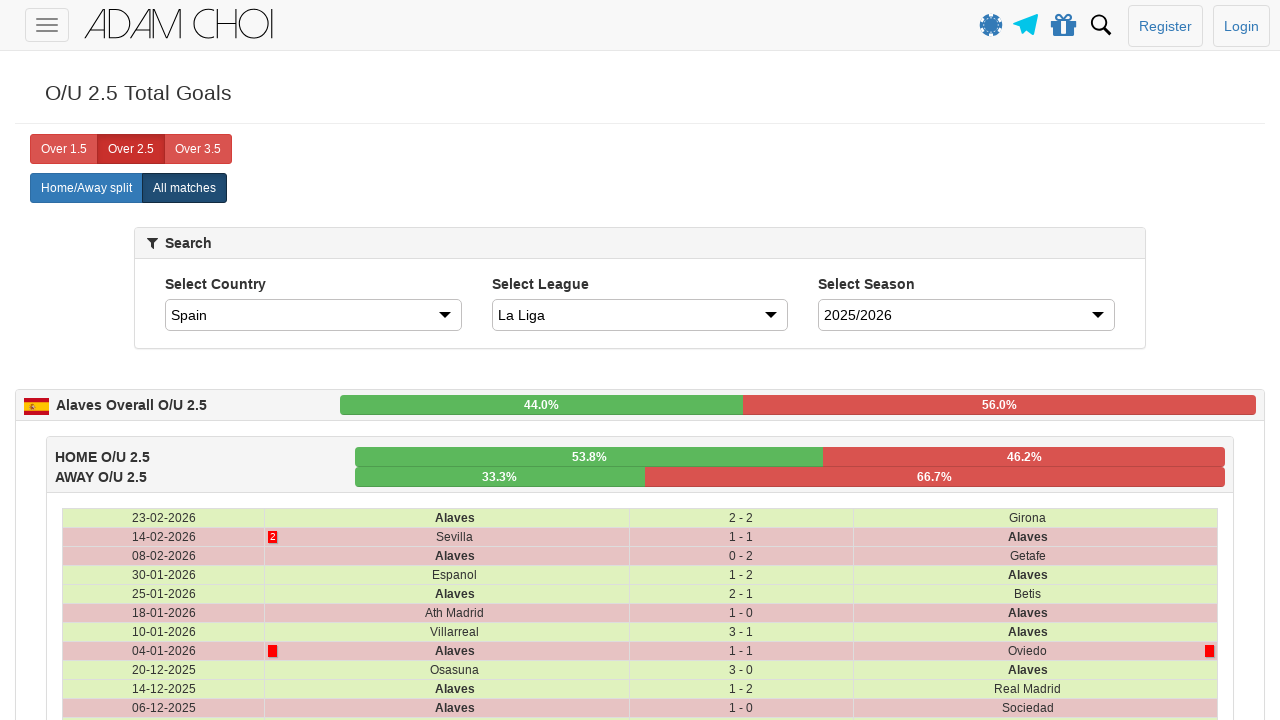

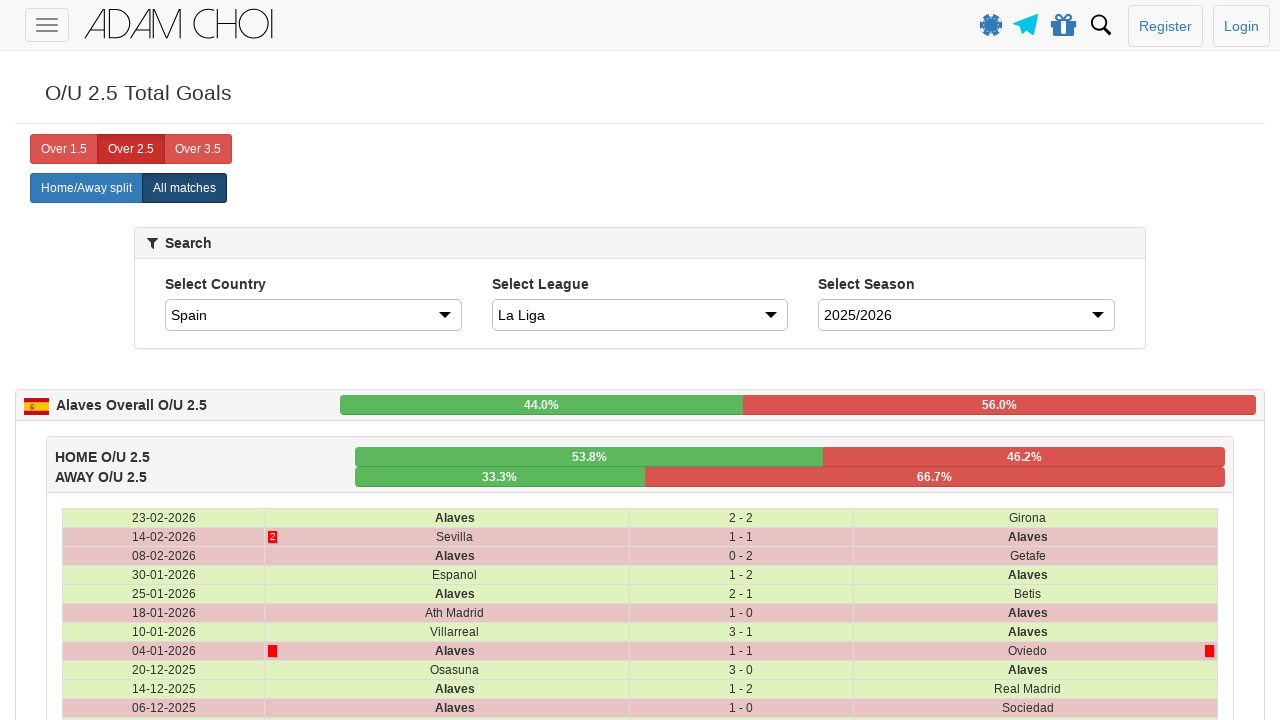